Tests that entered text is trimmed when editing a todo item.

Starting URL: https://demo.playwright.dev/todomvc

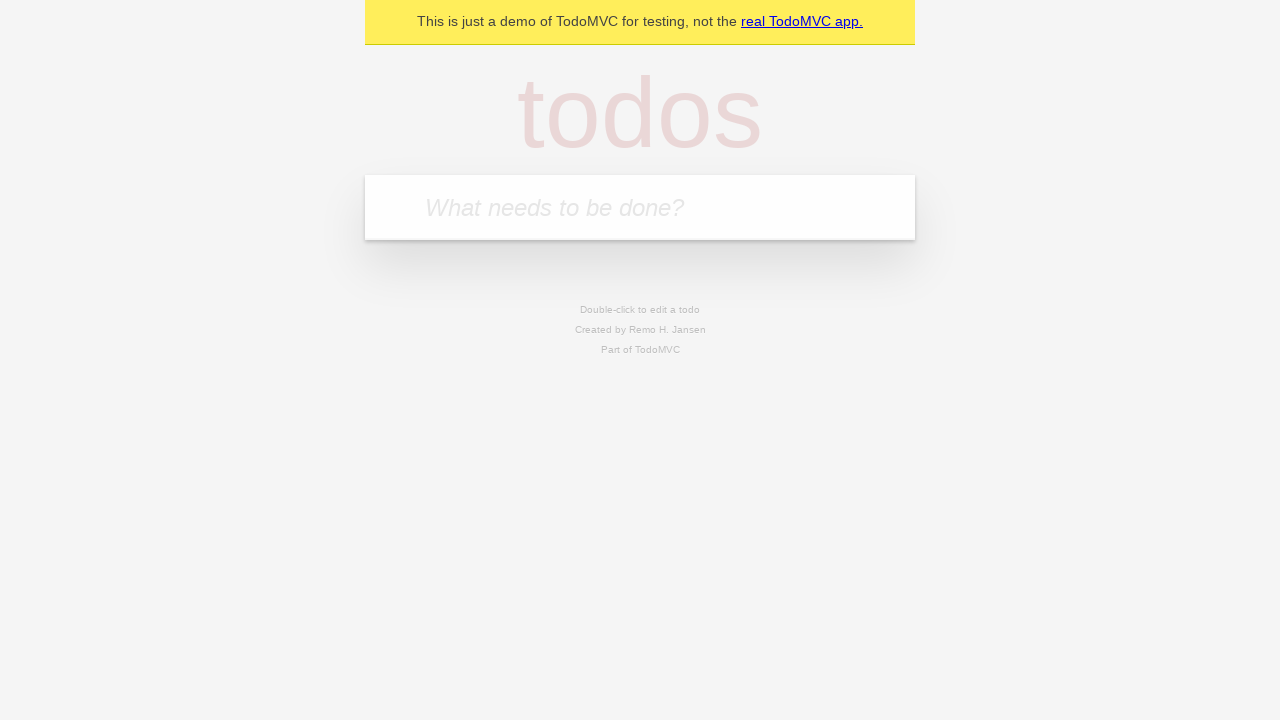

Filled todo input with 'buy some cheese' on internal:attr=[placeholder="What needs to be done?"i]
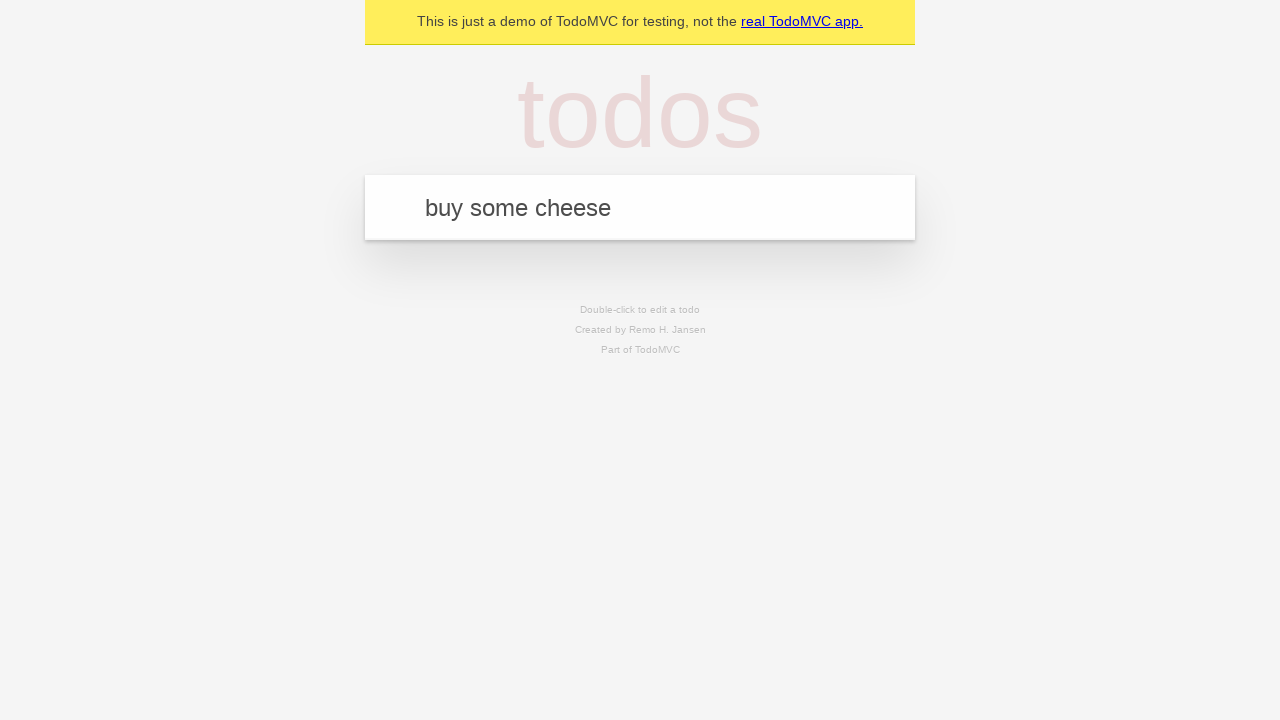

Pressed Enter to create first todo on internal:attr=[placeholder="What needs to be done?"i]
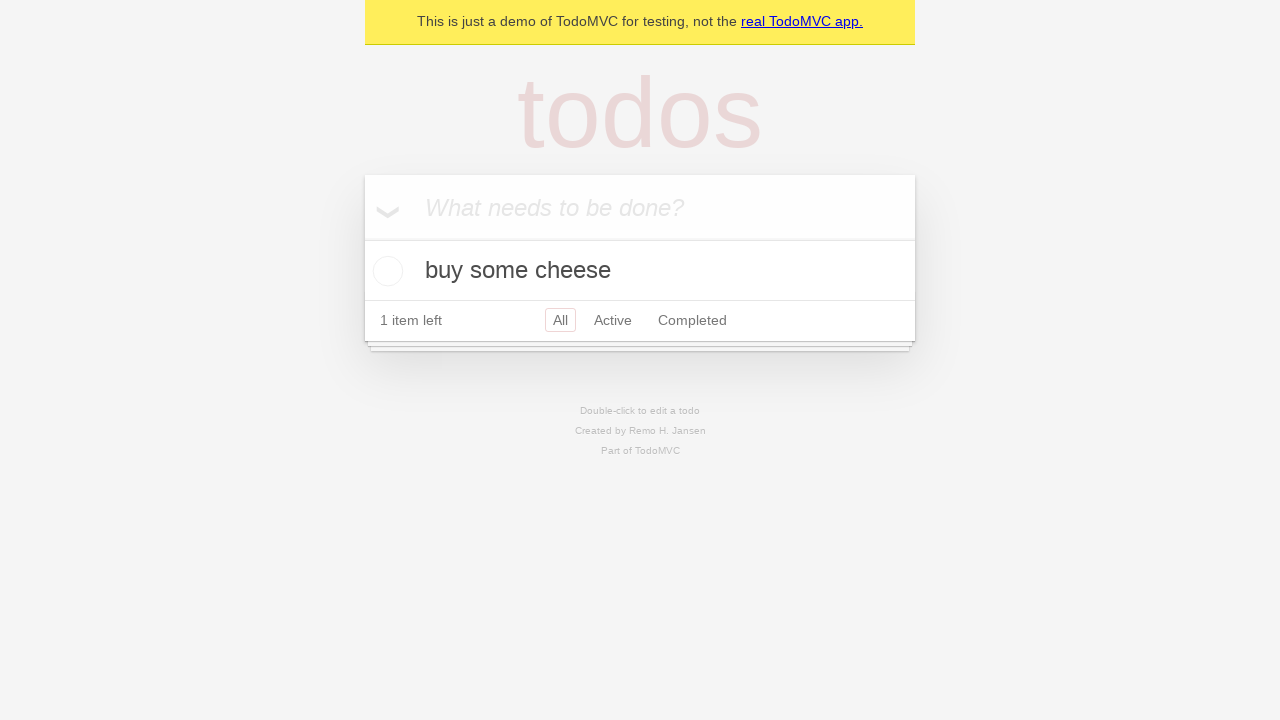

Filled todo input with 'feed the cat' on internal:attr=[placeholder="What needs to be done?"i]
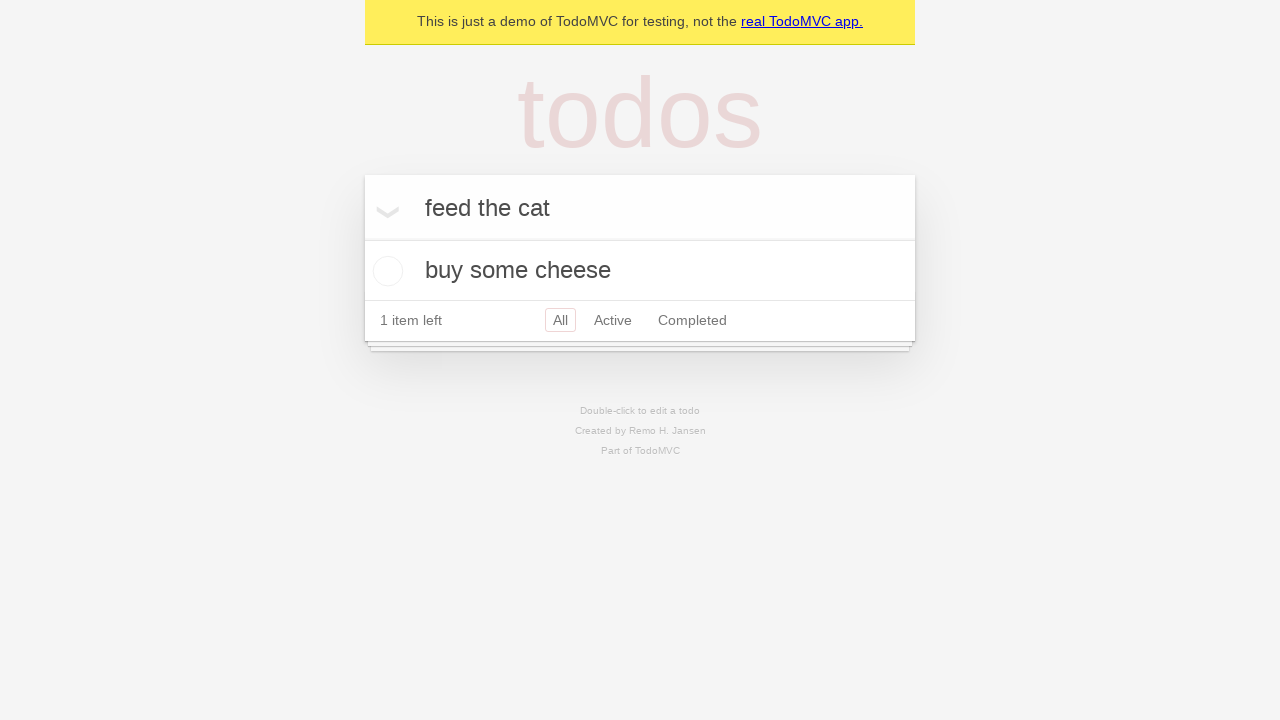

Pressed Enter to create second todo on internal:attr=[placeholder="What needs to be done?"i]
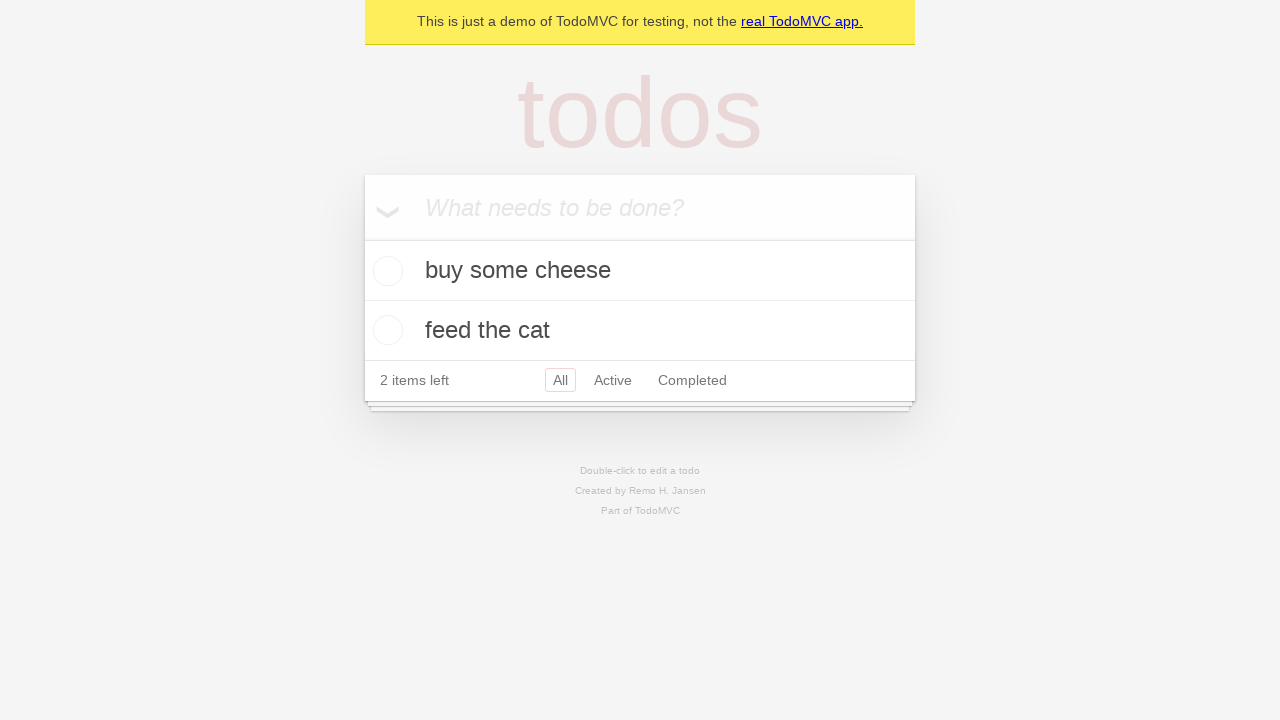

Filled todo input with 'book a doctors appointment' on internal:attr=[placeholder="What needs to be done?"i]
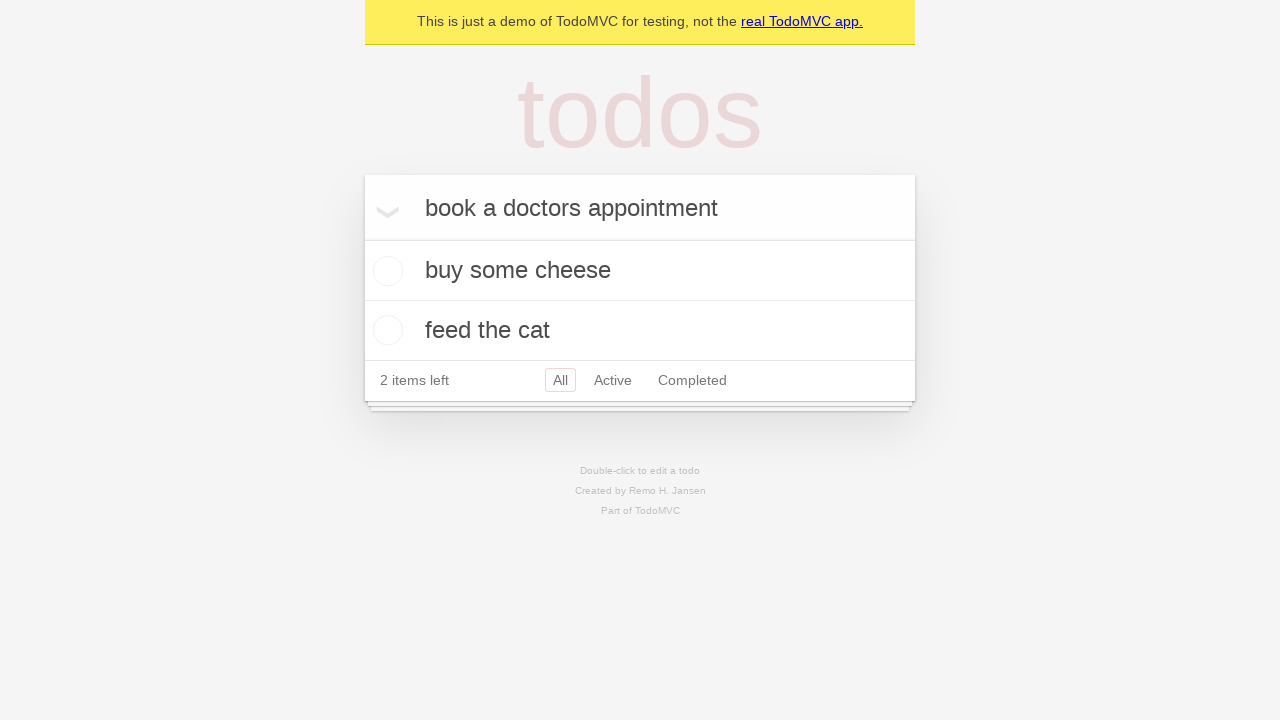

Pressed Enter to create third todo on internal:attr=[placeholder="What needs to be done?"i]
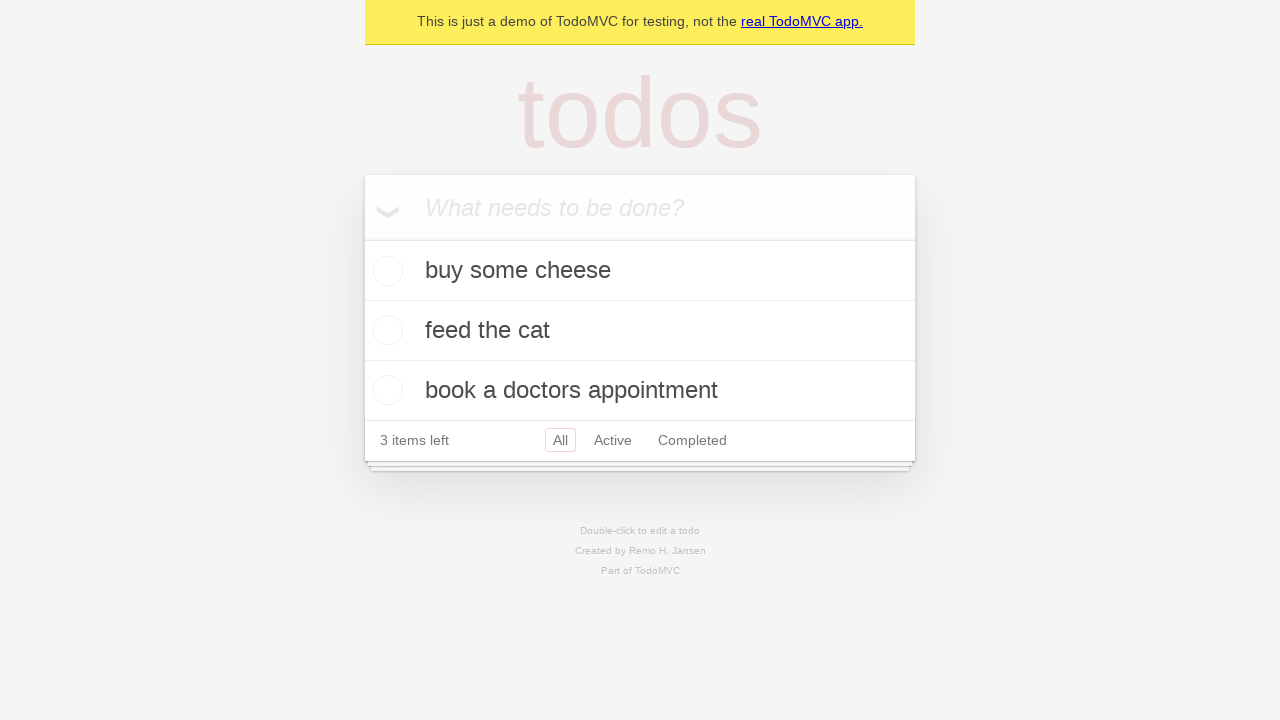

Double-clicked second todo item to enter edit mode at (640, 331) on internal:testid=[data-testid="todo-item"s] >> nth=1
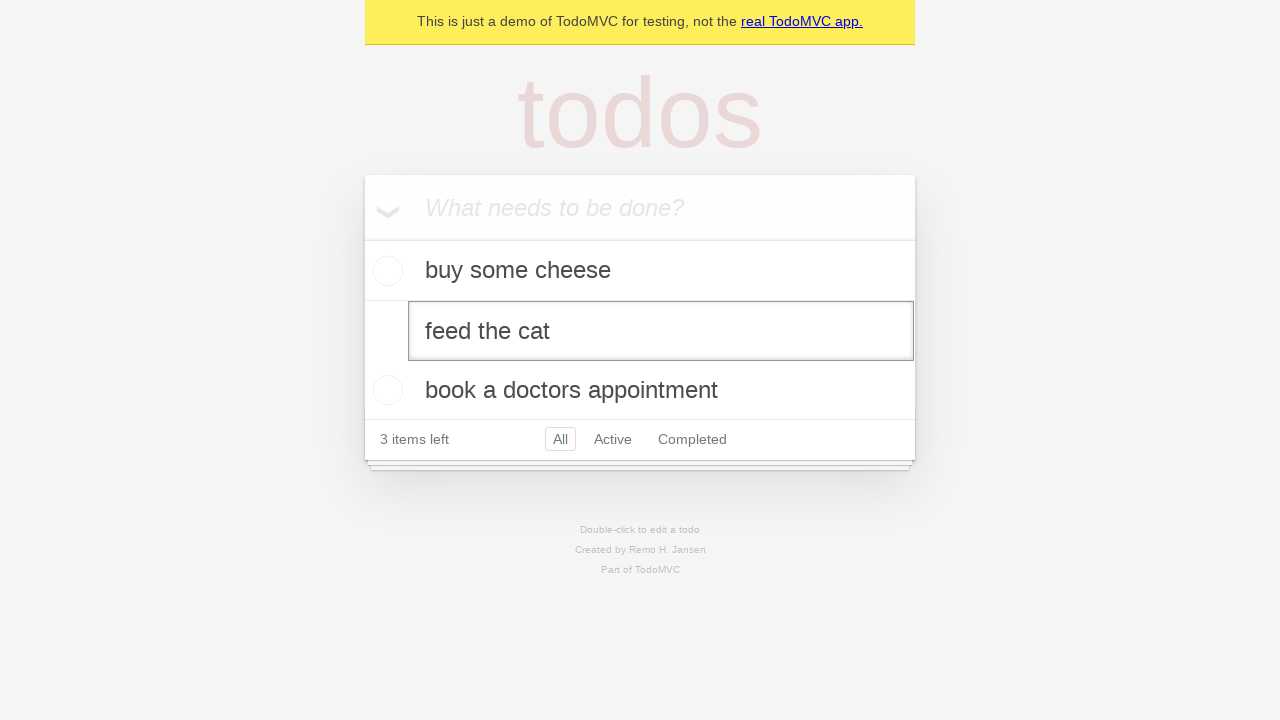

Filled edit textbox with '    buy some sausages    ' (with extra whitespace) on internal:testid=[data-testid="todo-item"s] >> nth=1 >> internal:role=textbox[nam
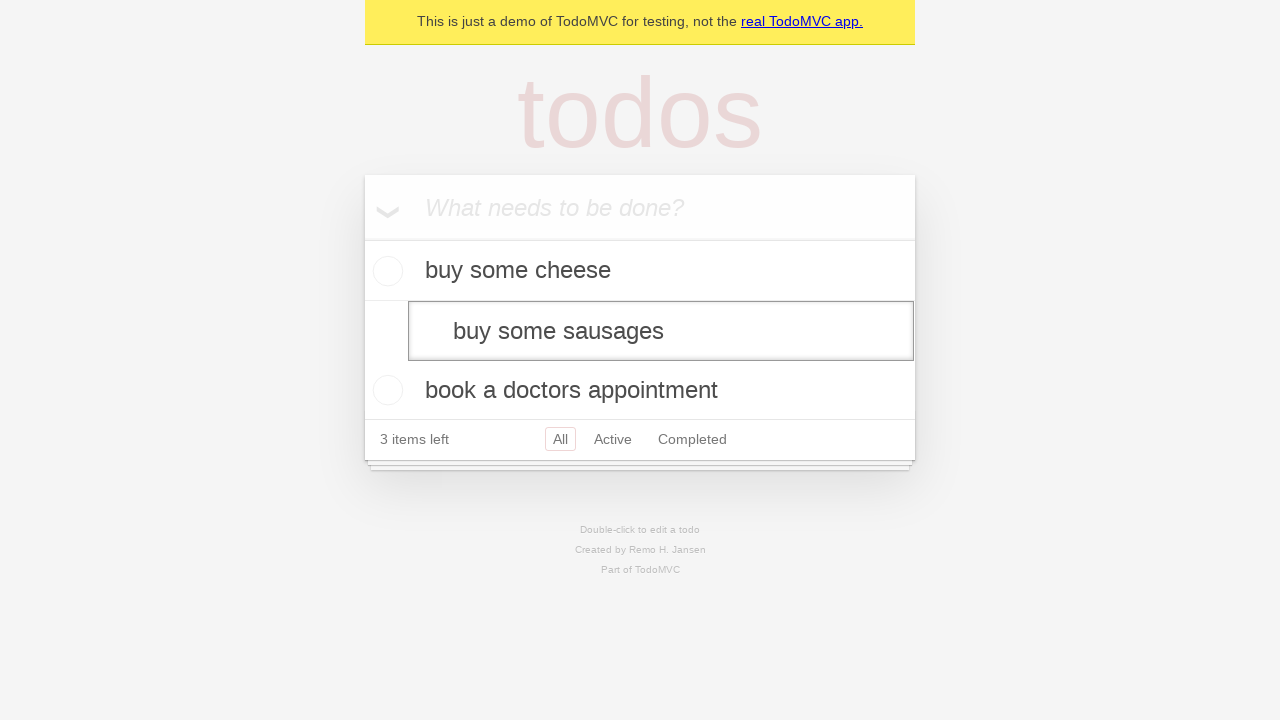

Pressed Enter to save edited todo - text should be trimmed on internal:testid=[data-testid="todo-item"s] >> nth=1 >> internal:role=textbox[nam
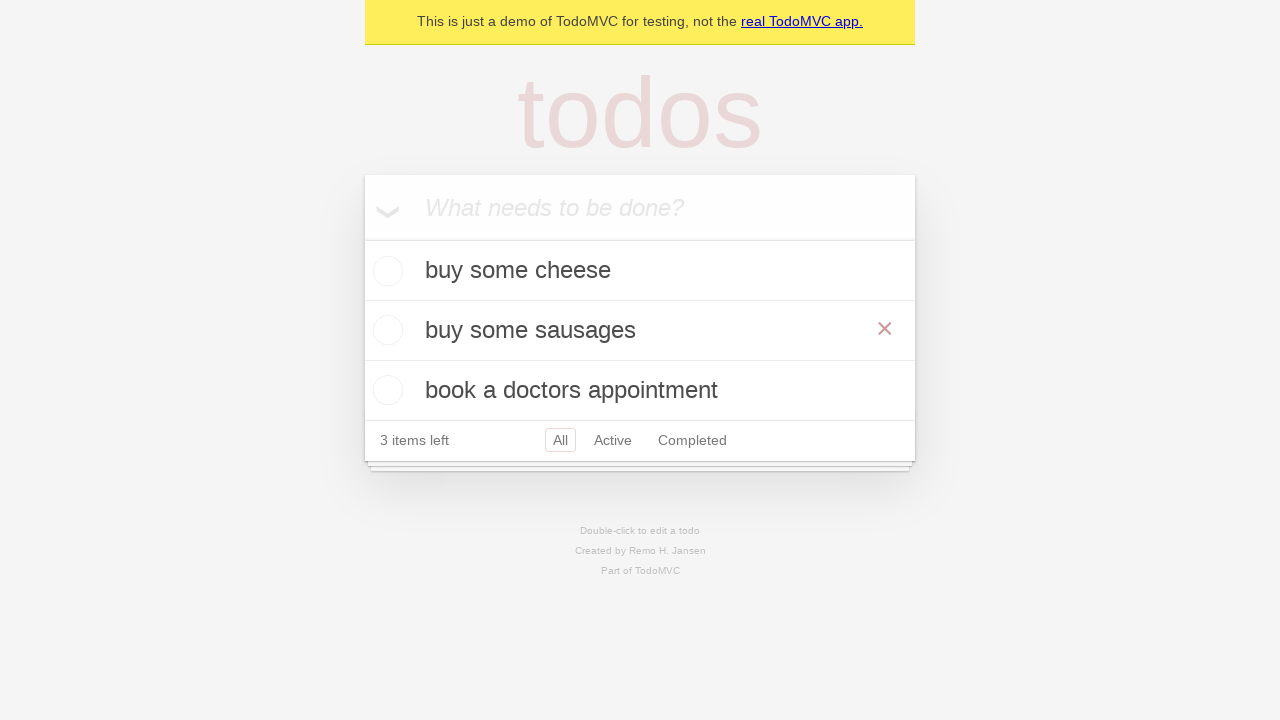

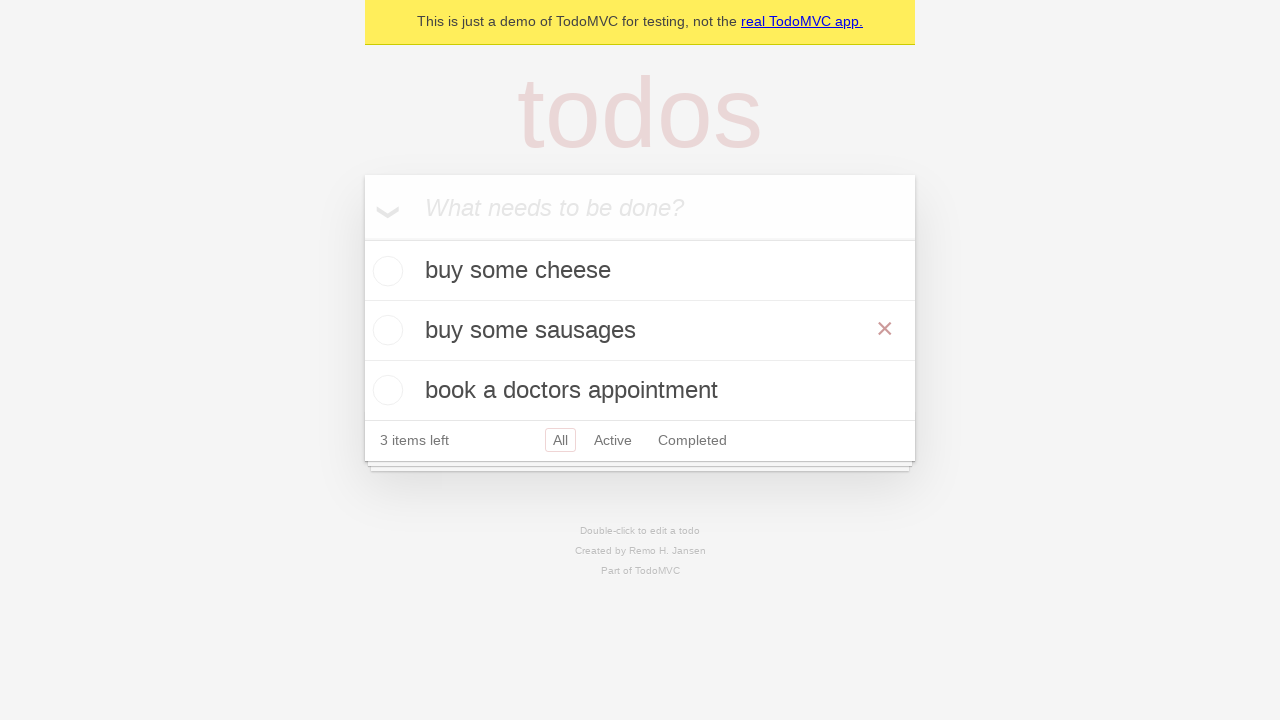